Tests iframe functionality by verifying the heading is accessible, switching to an iframe to enter text in a text box, then switching back to verify a link is visible

Starting URL: https://the-internet.herokuapp.com/iframe

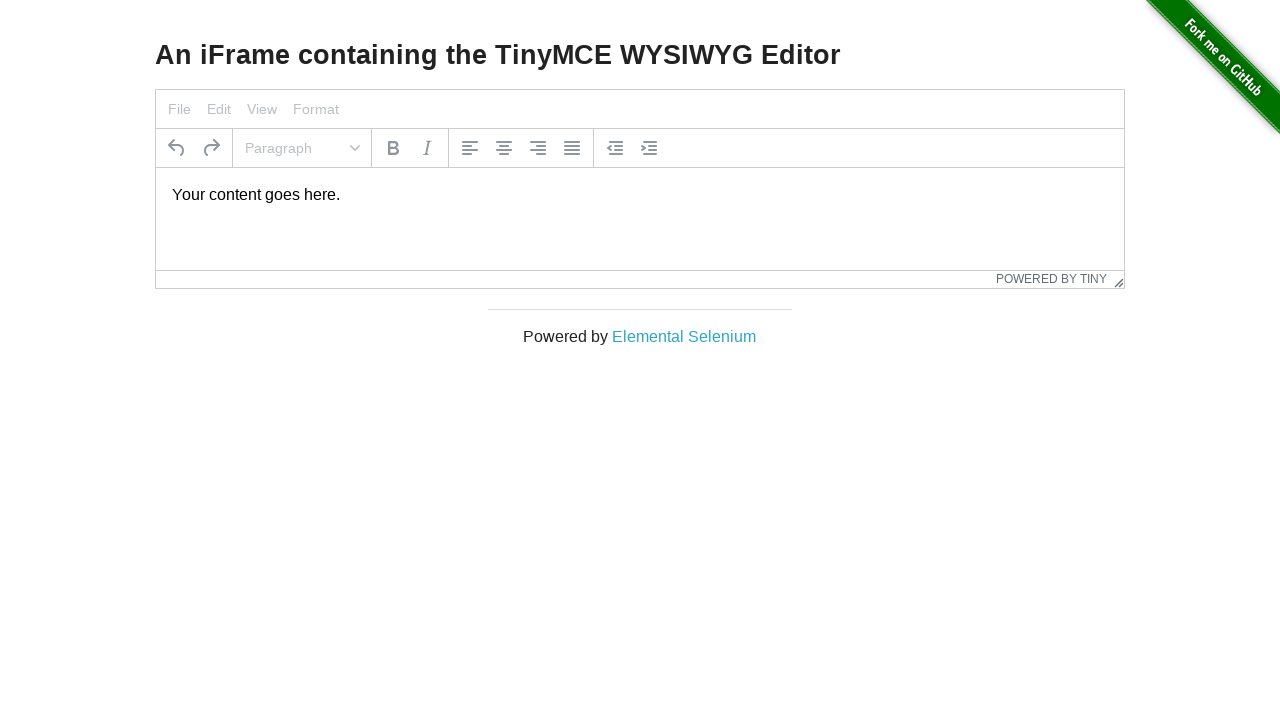

Verified heading 'An IFrame containing...' is accessible
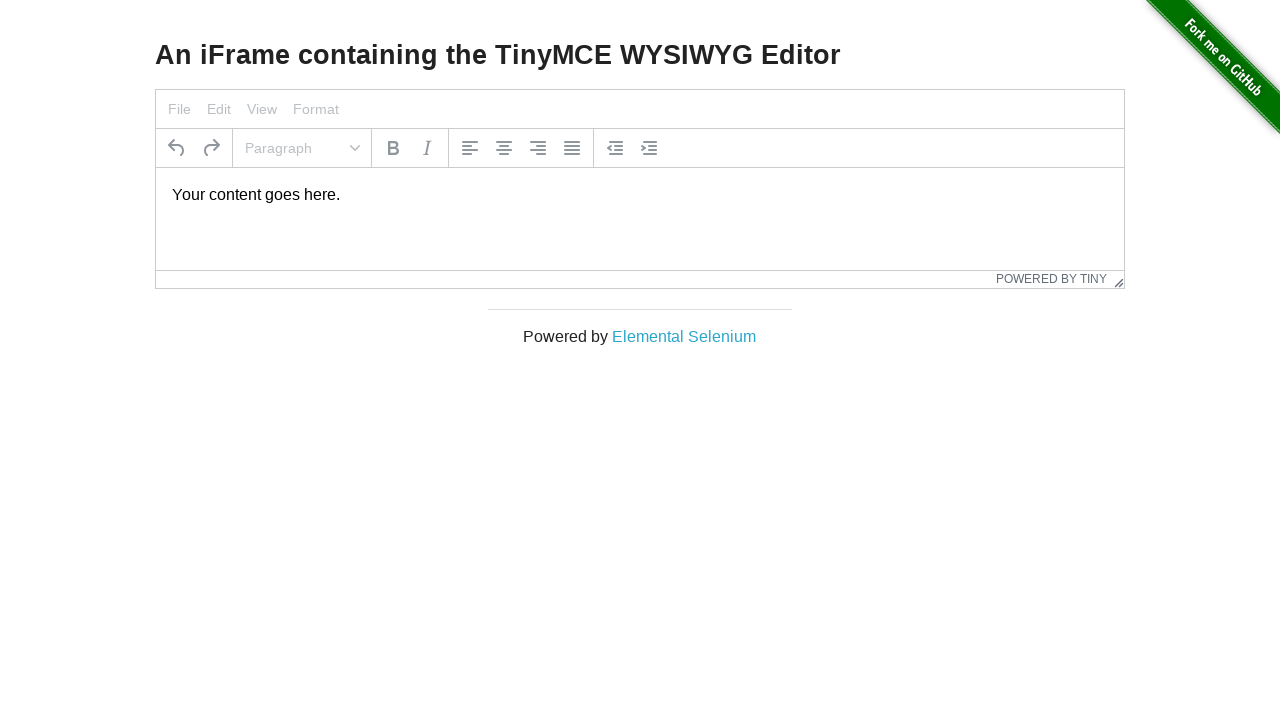

Located iframe containing text editor
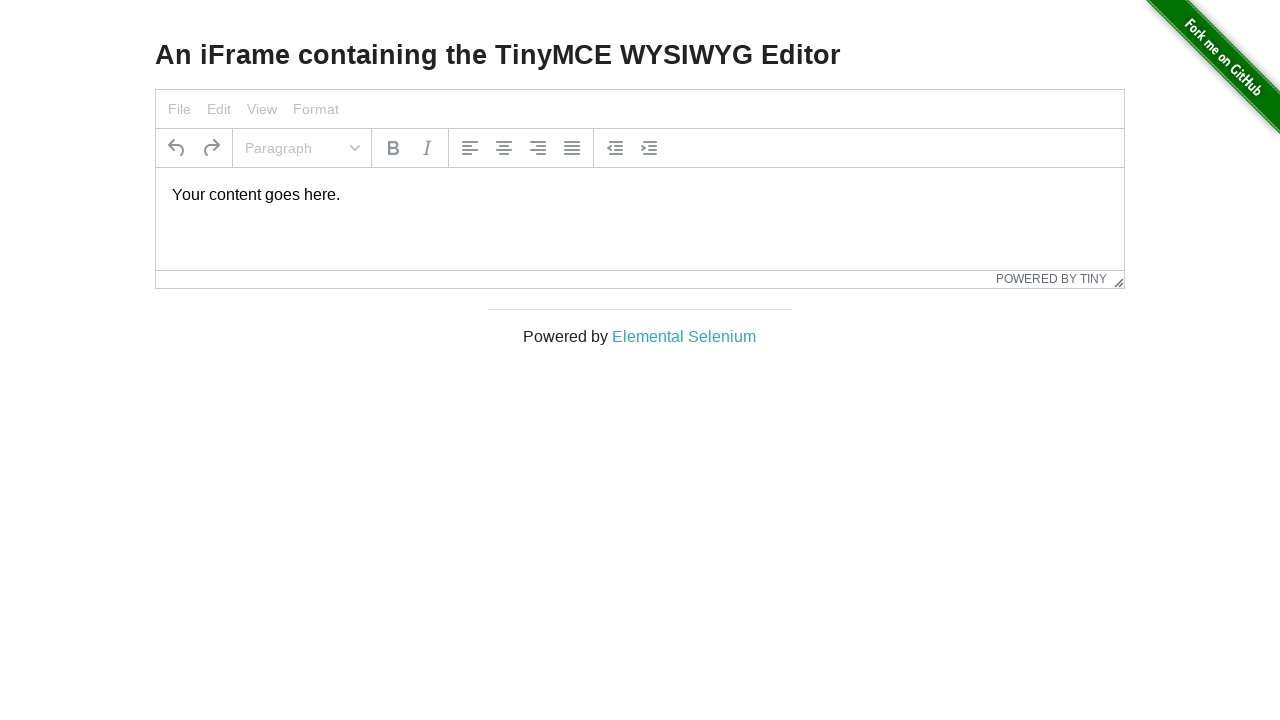

Clicked on text box inside iframe at (640, 195) on #mce_0_ifr >> internal:control=enter-frame >> body#tinymce p
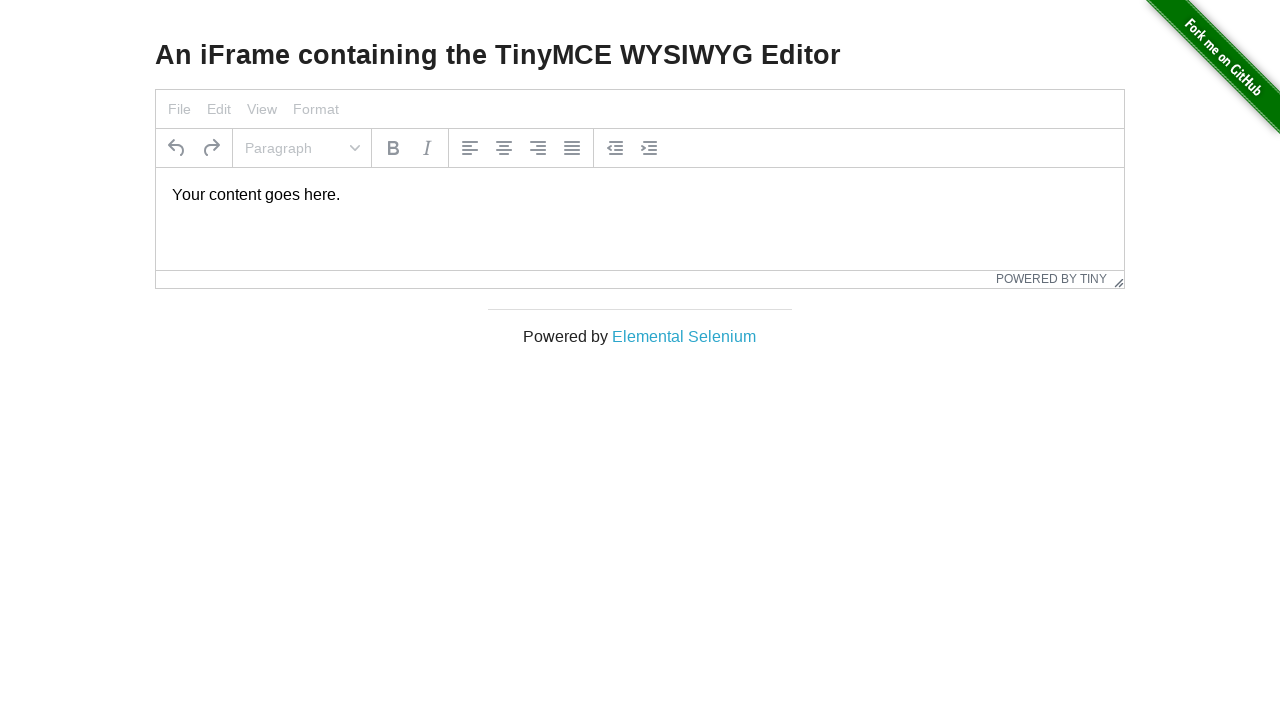

Selected all text in text box using Ctrl+A
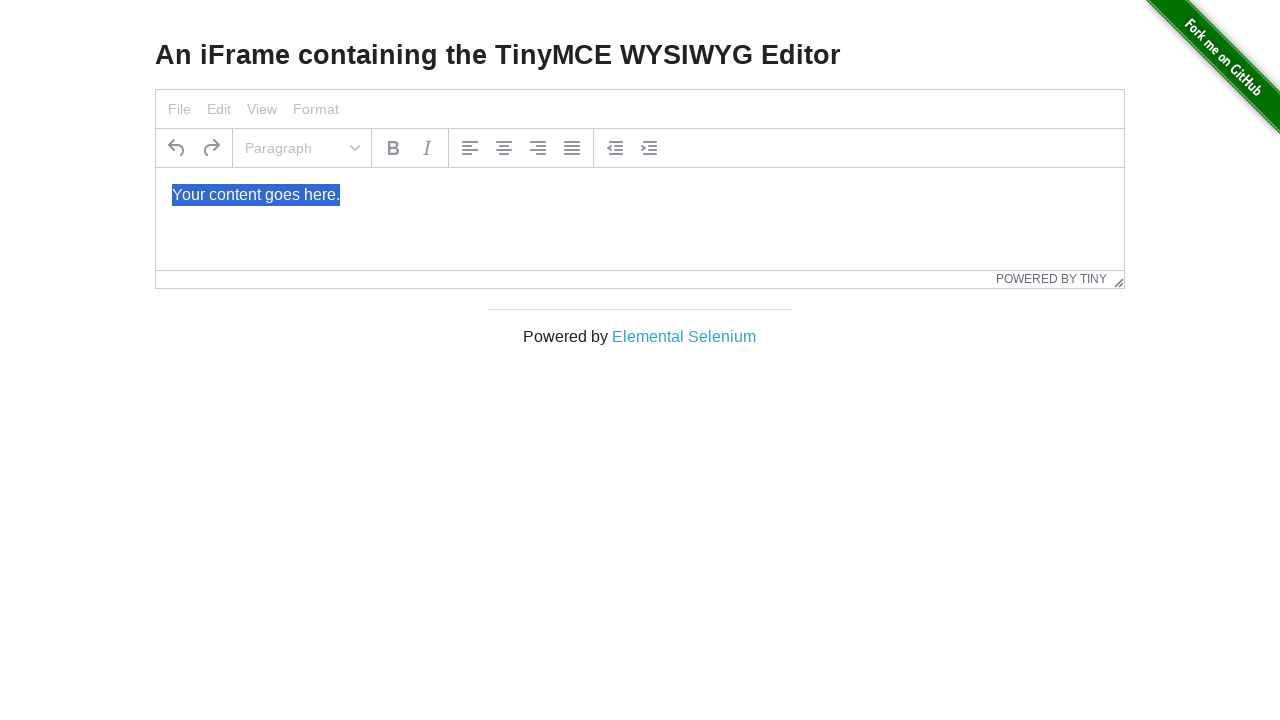

Typed 'Merhaba Dunya!' in text box
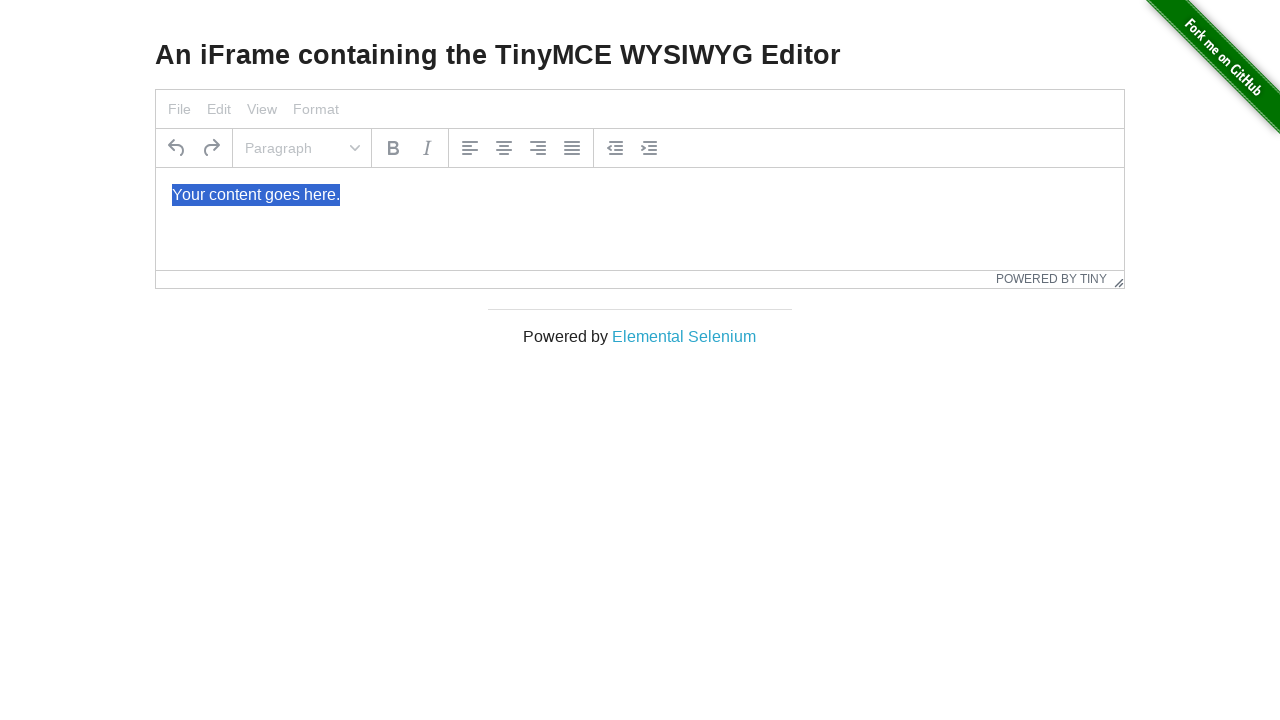

Verified 'Elemental Selenium' link is visible in main frame
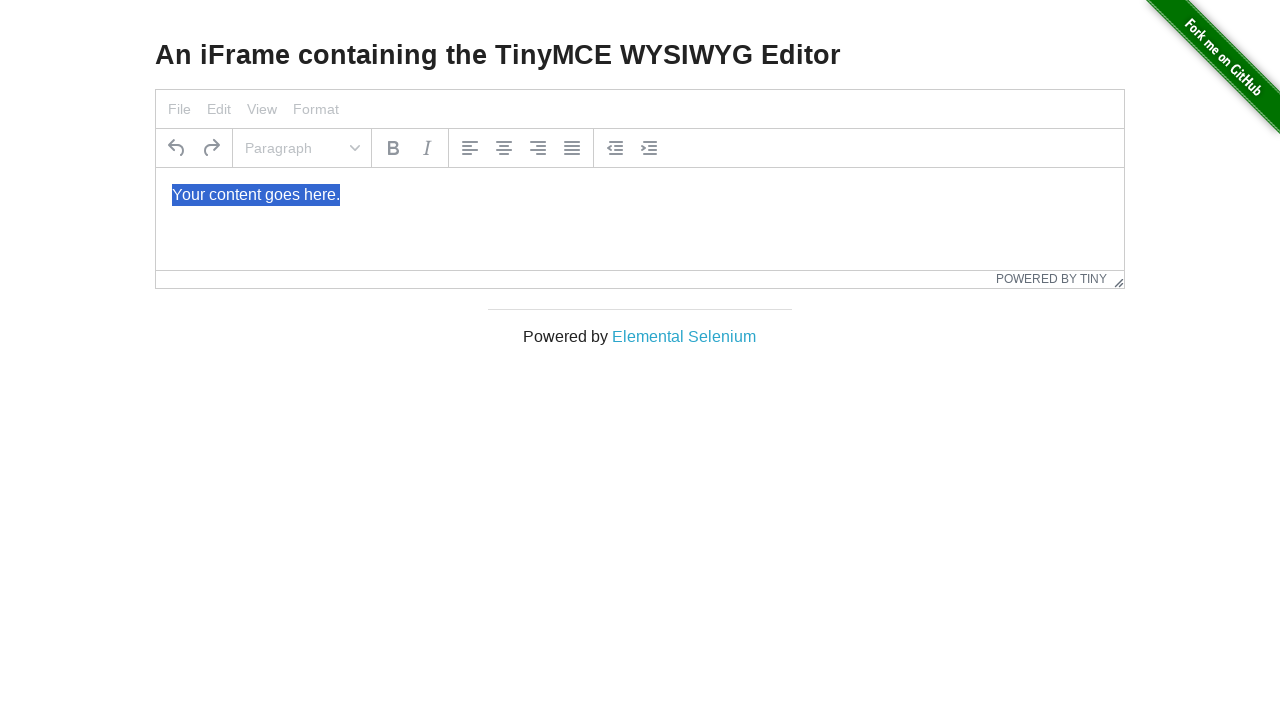

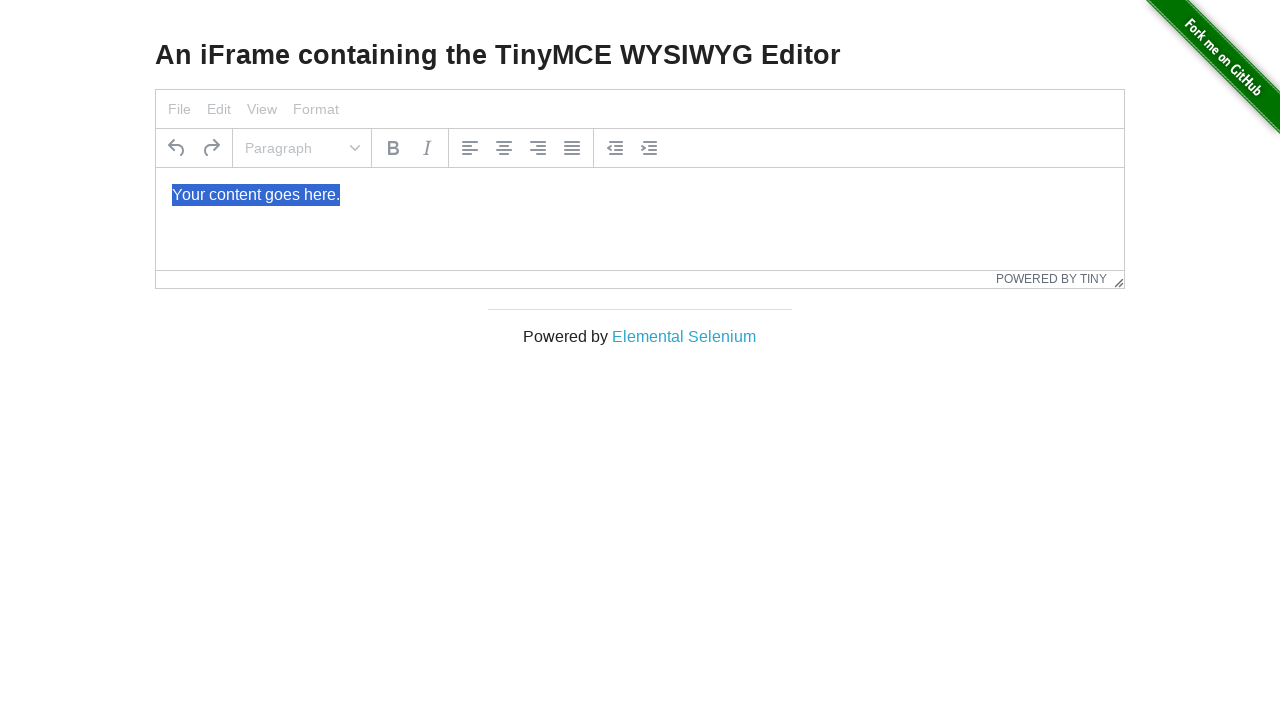